Fills out the student registration form with first name, last name, gender, and phone number, then submits

Starting URL: https://demoqa.com/automation-practice-form

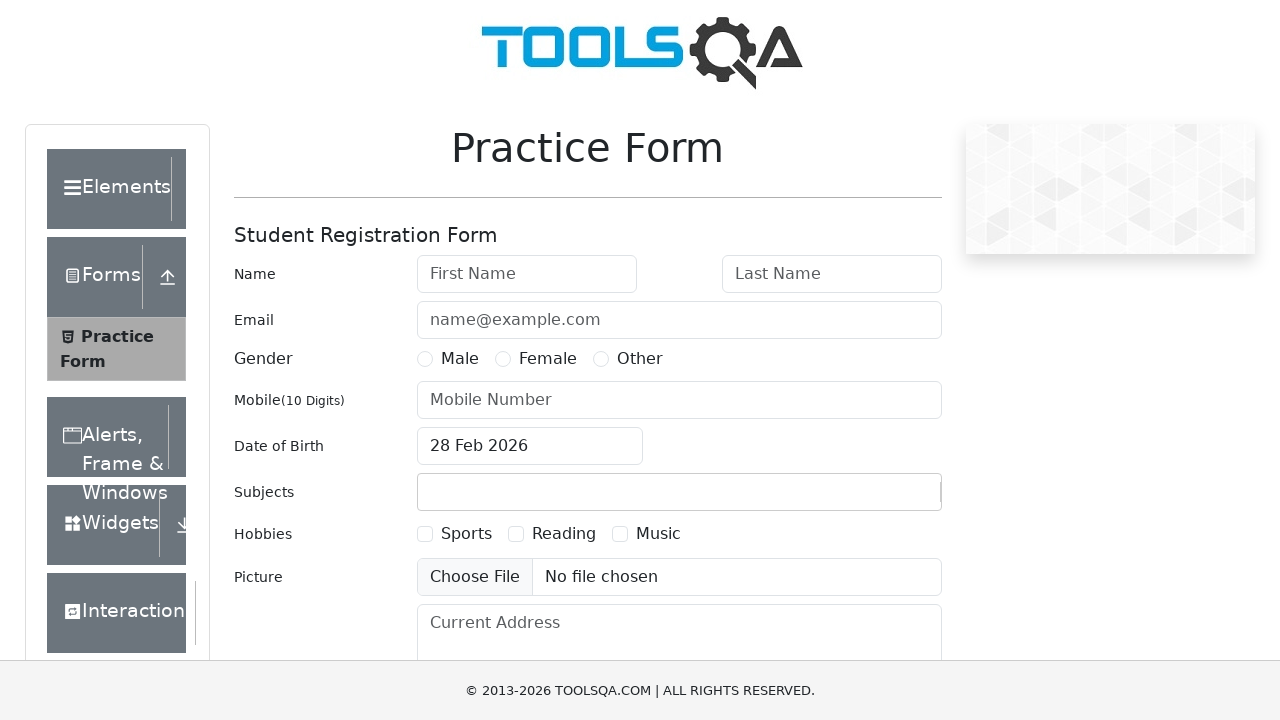

Filled first name field with 'Oleg' on input#firstName
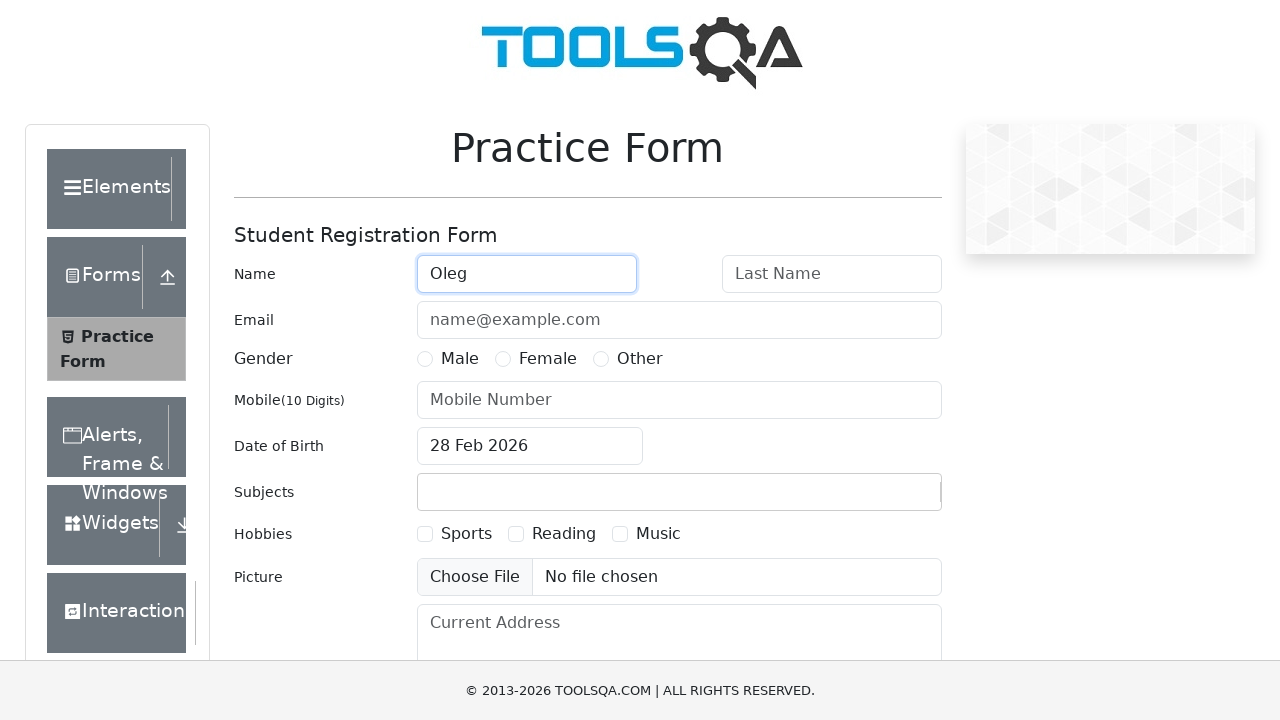

Filled last name field with 'Komarov' on input#lastName
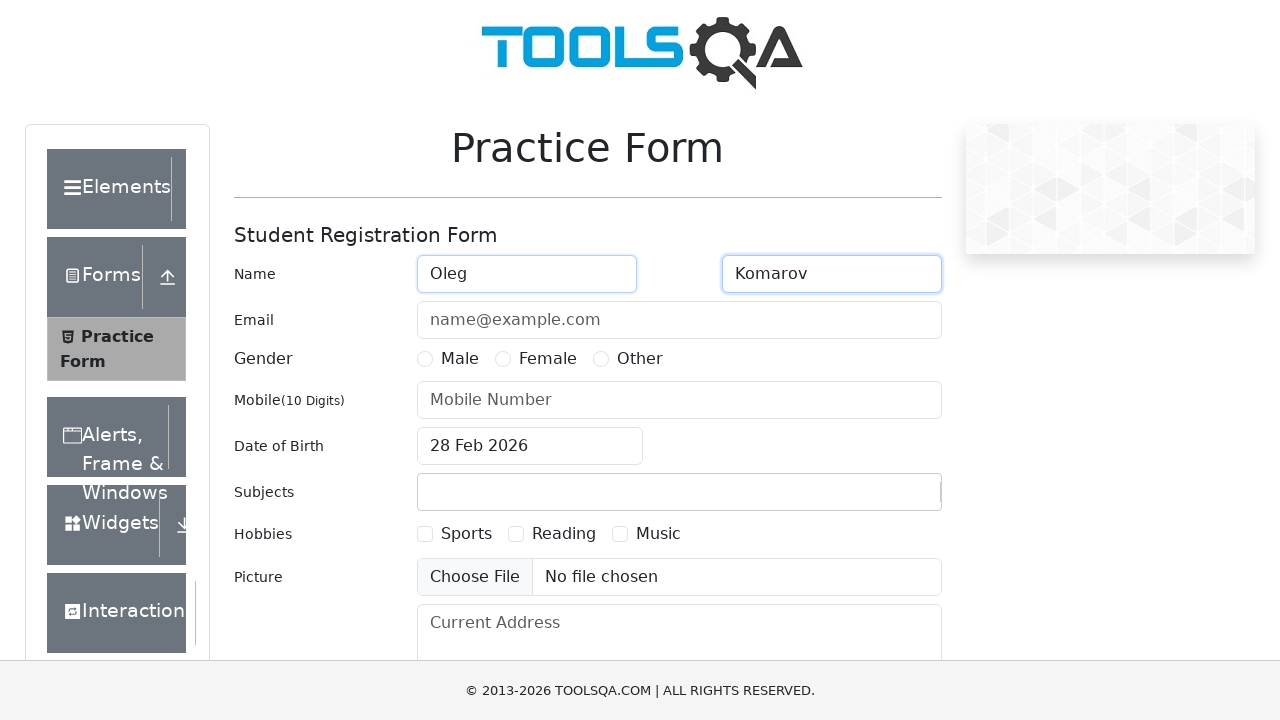

Selected Male gender radio button at (460, 359) on label[for='gender-radio-1']
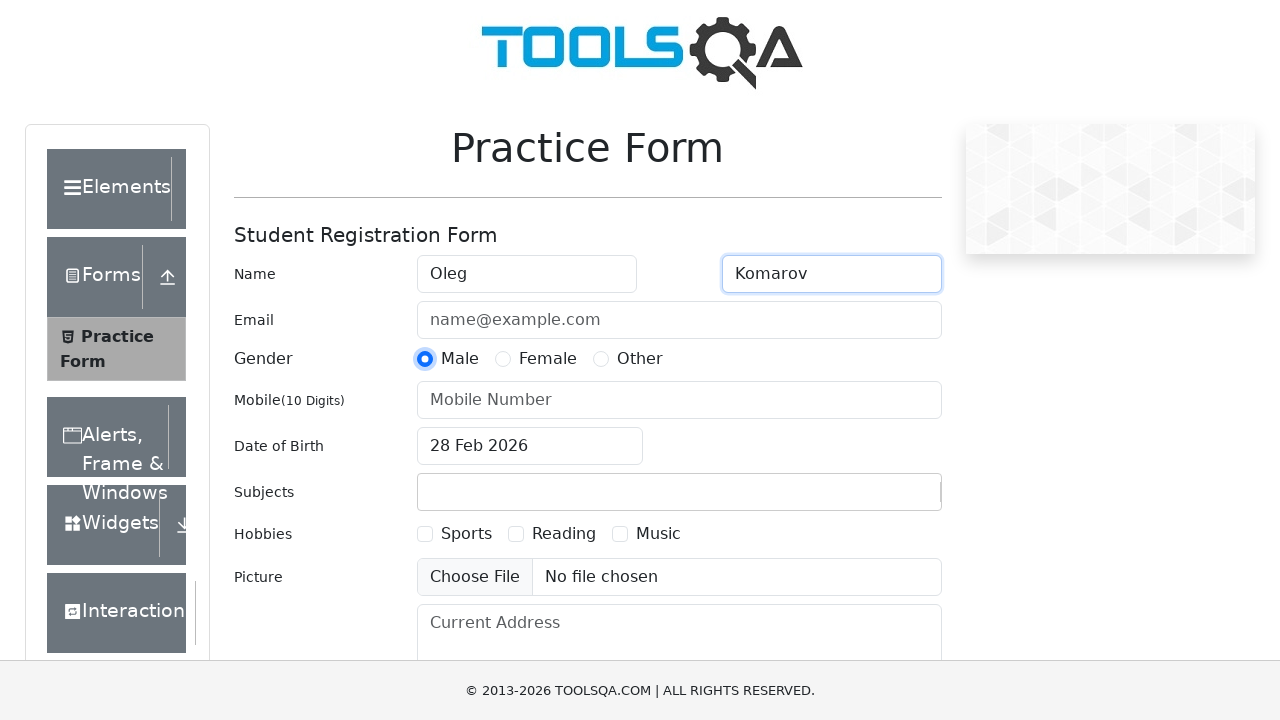

Filled phone number field with '89991114488' on input#userNumber
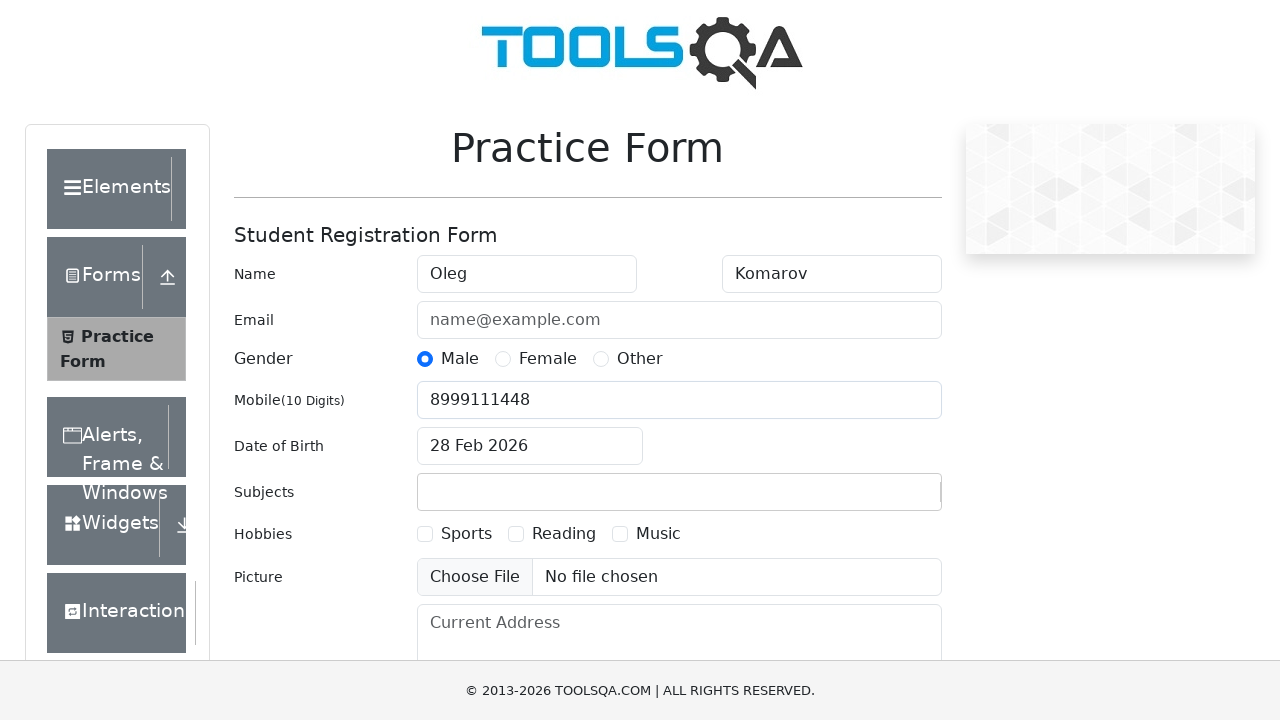

Clicked submit button to register student at (885, 499) on #submit
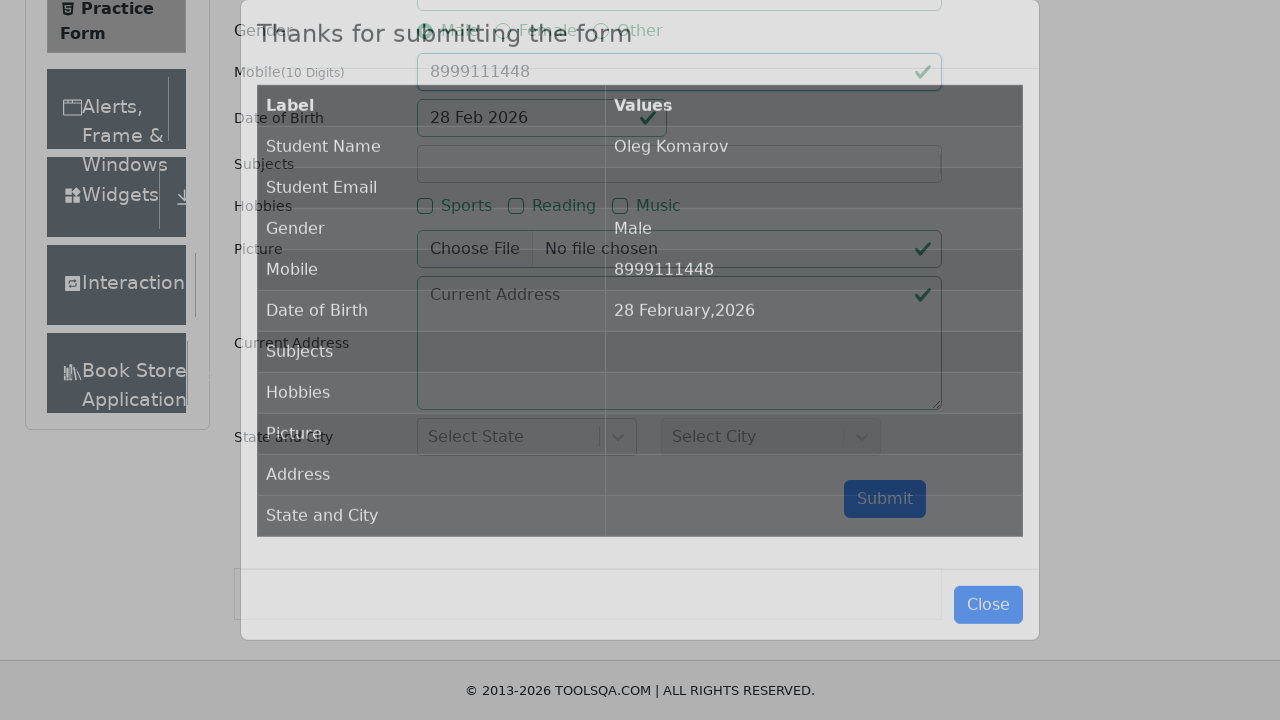

Registration result appeared successfully
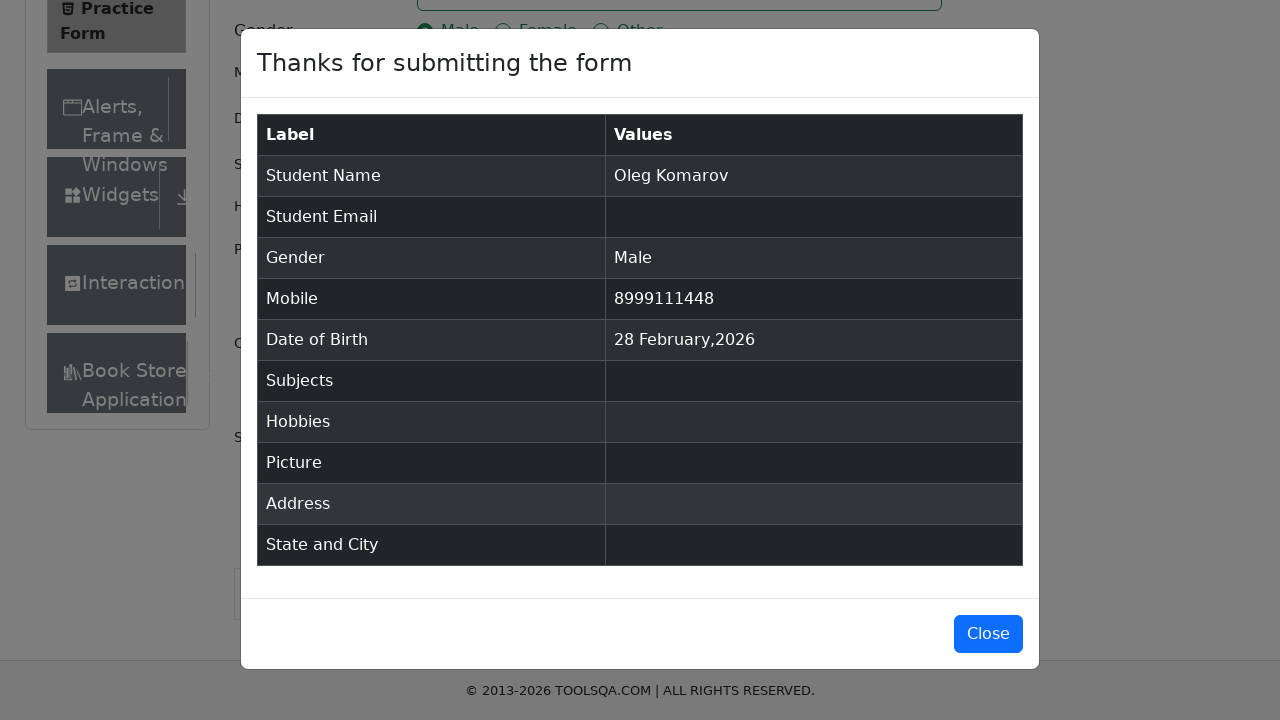

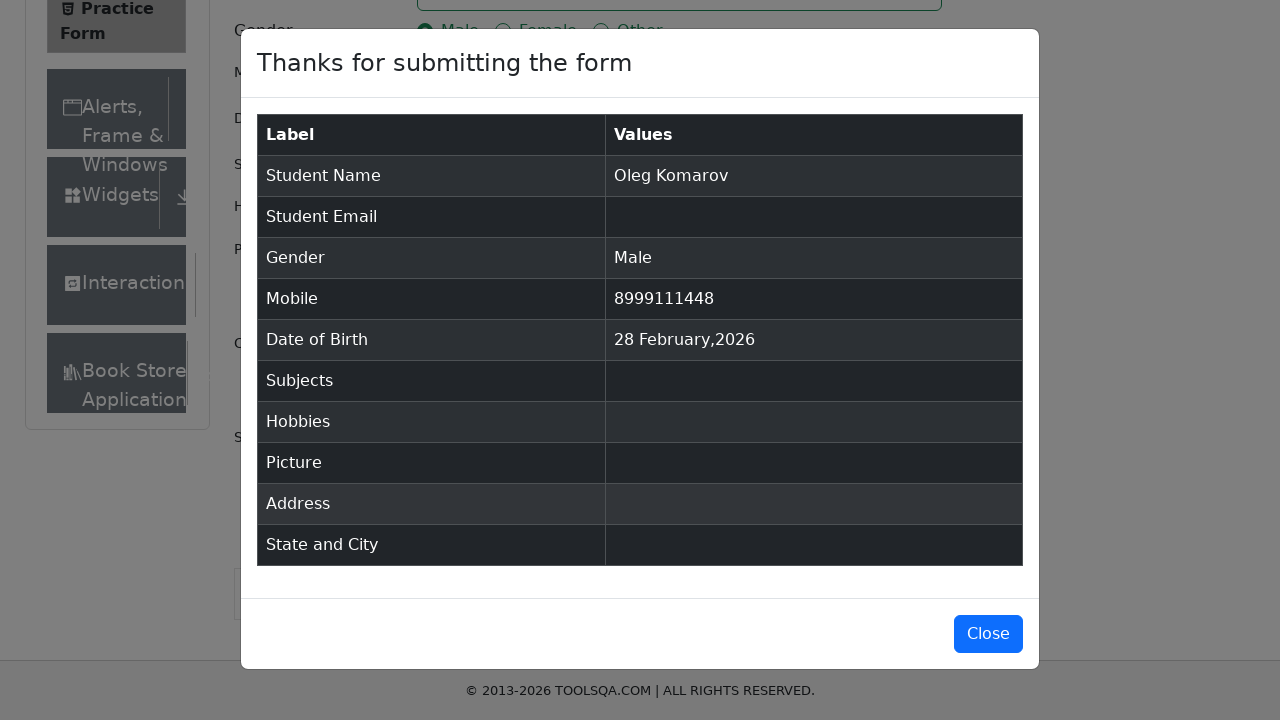